Tests file upload functionality by selecting a file using the file input element and attempting to submit it

Starting URL: https://www.w3schools.com/howto/howto_html_file_upload_button.asp

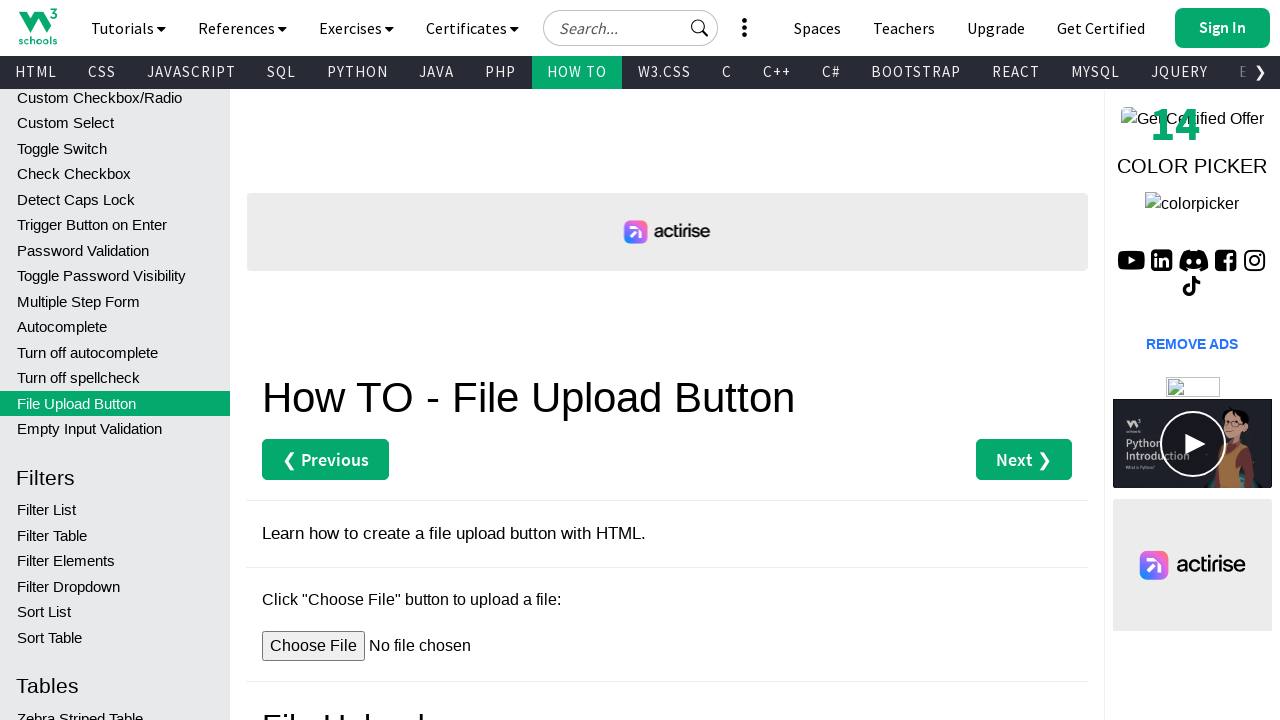

Waited for file input element to be present
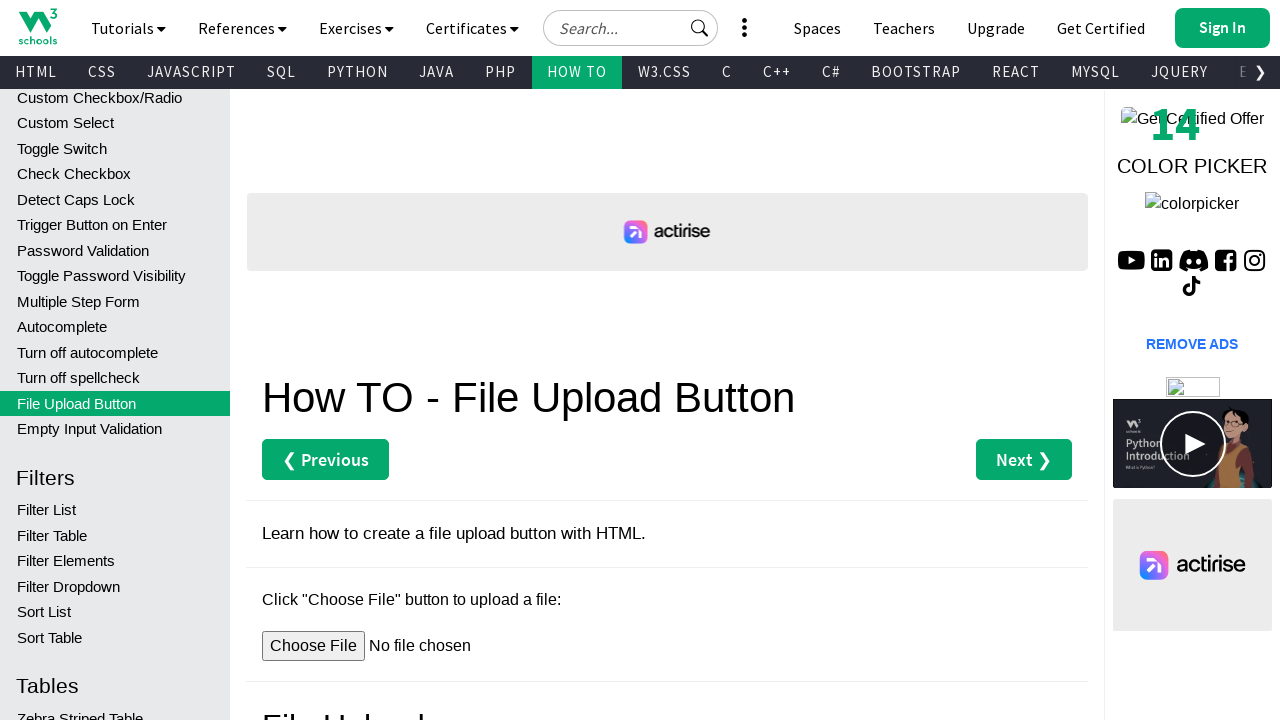

Set dummy_upload.txt file for upload in file input element
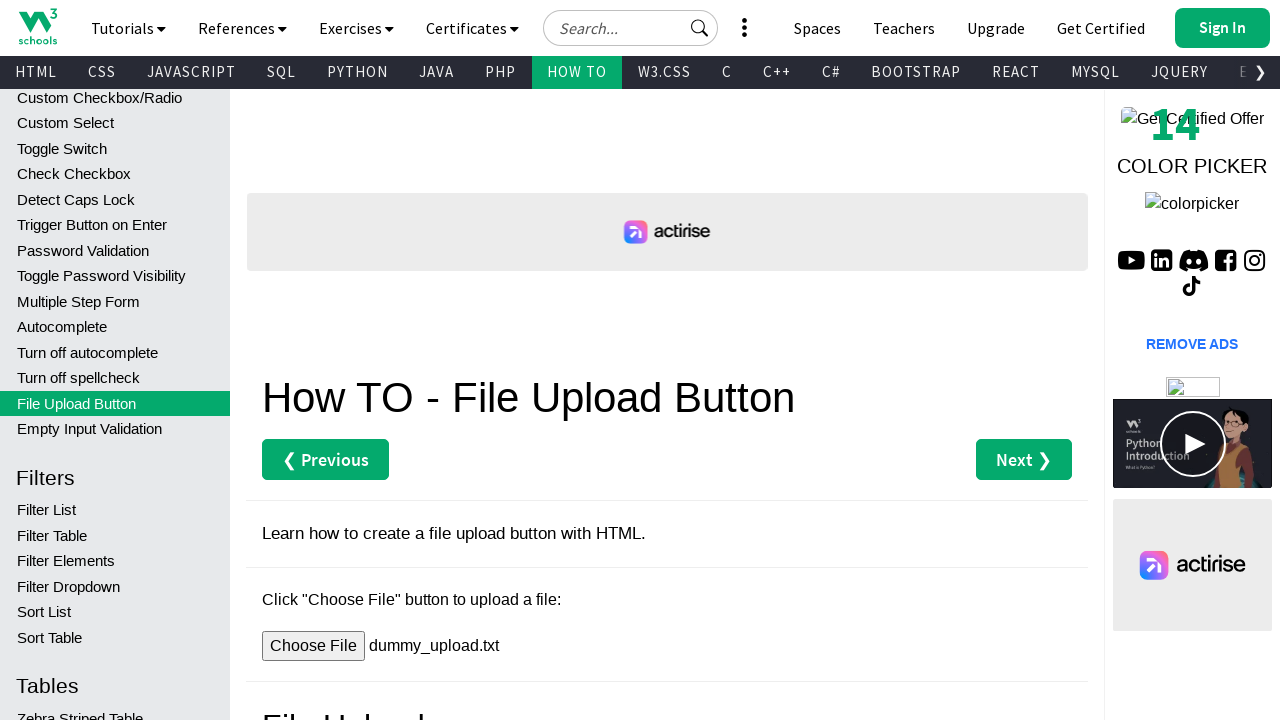

No submit button found; file may auto-upload on button[type="submit"], input[type="submit"]
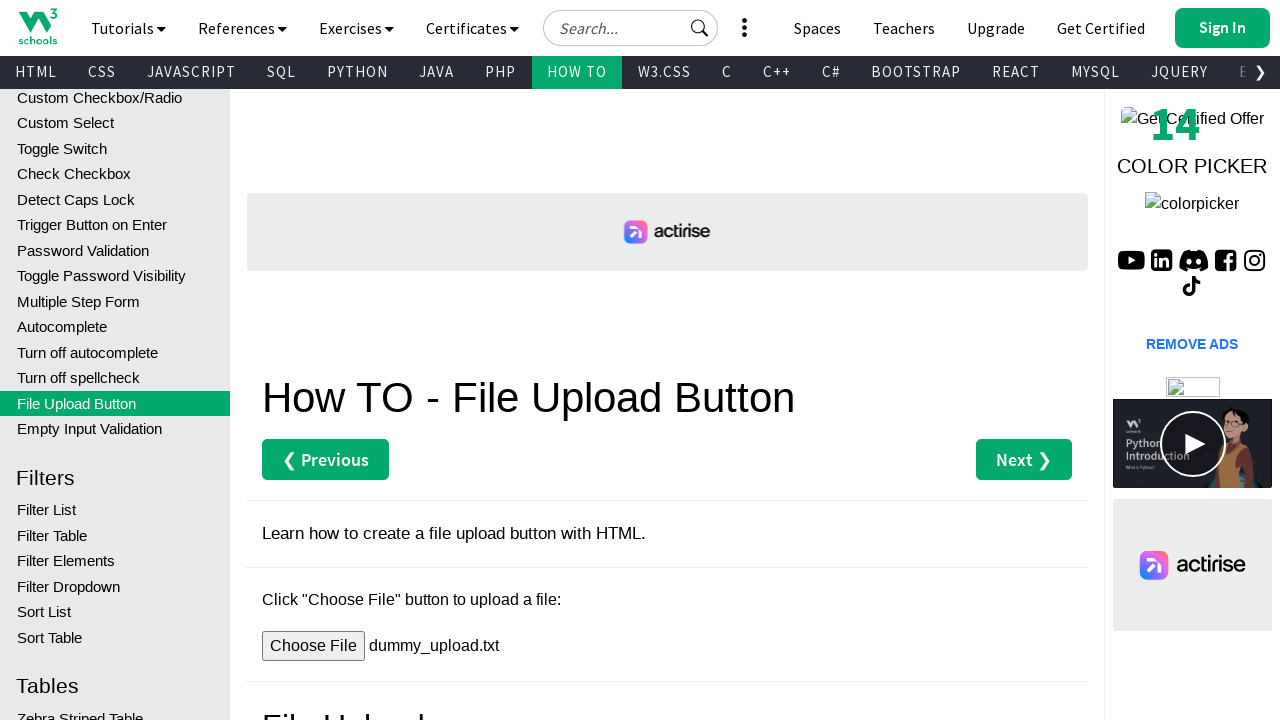

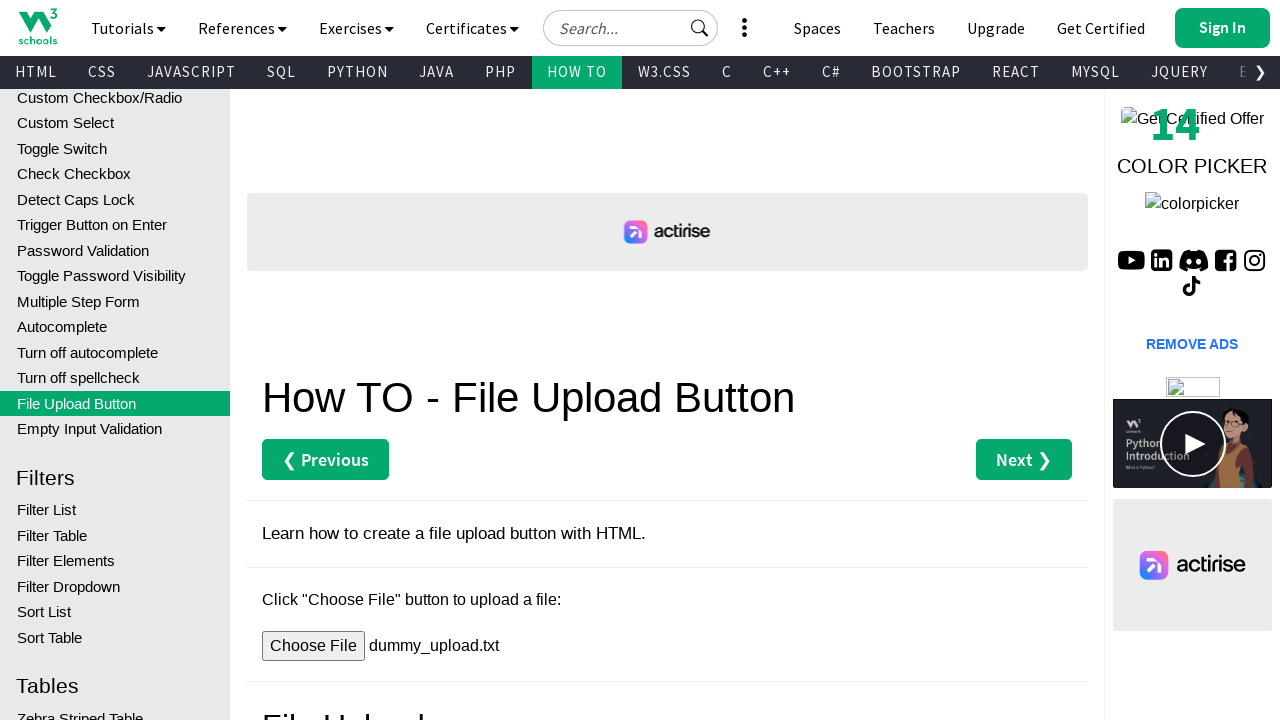